Simple navigation test that visits the Hepsiburada e-commerce homepage

Starting URL: https://hepsiburada.com

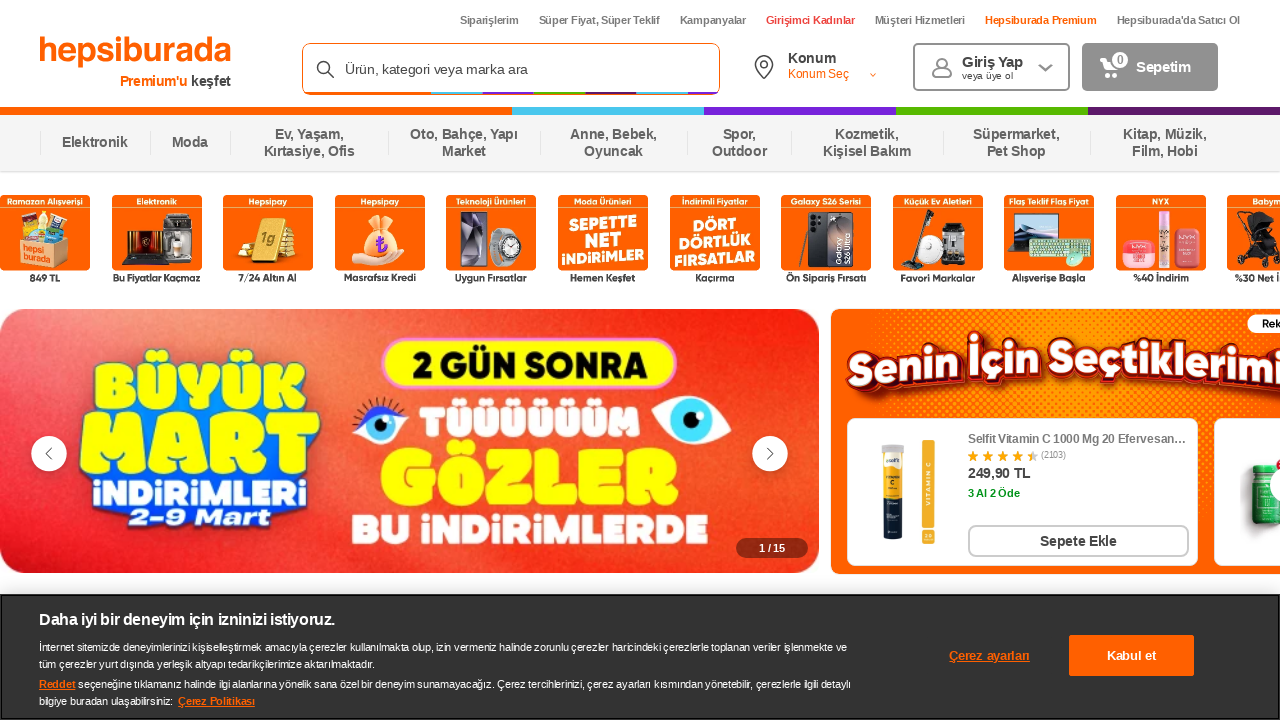

Waited for Hepsiburada homepage to load (domcontentloaded)
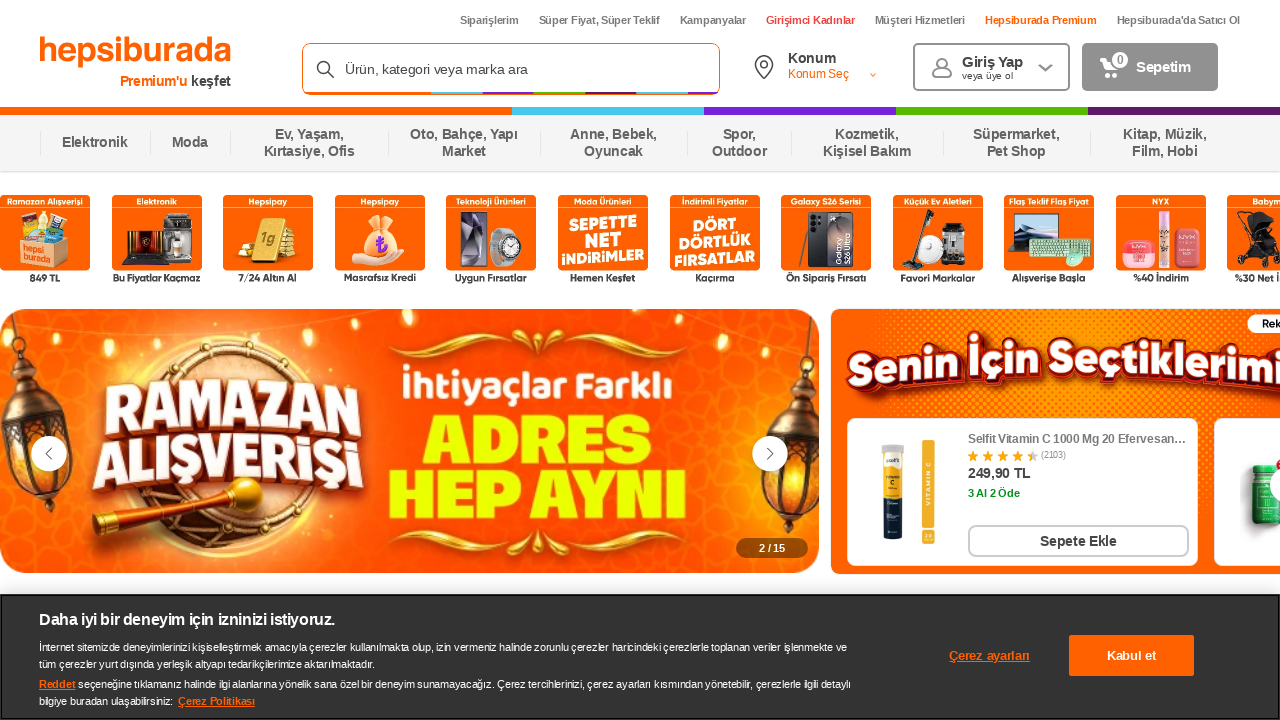

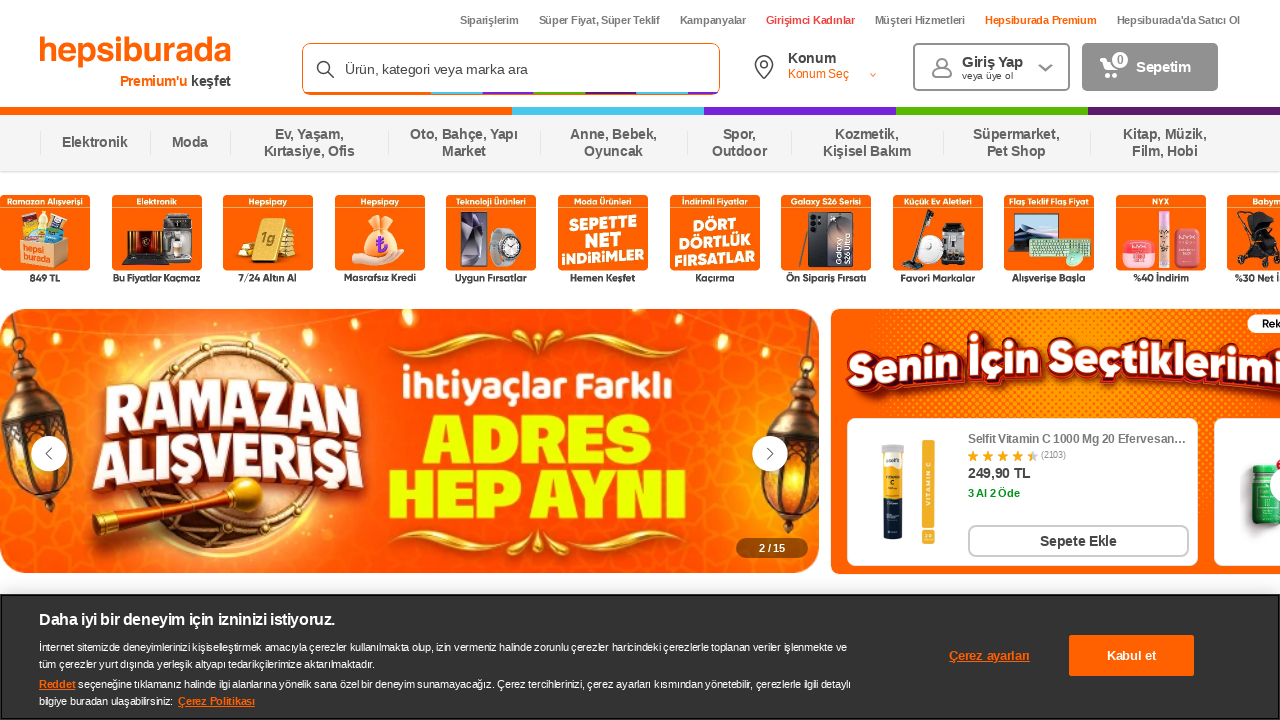